Tests various web element commands on a practice page including checking element attributes, verifying enabled/disabled states, clicking buttons to reveal hidden options, selecting radio buttons and checkboxes, and filling a text input field.

Starting URL: https://syntaxprojects.com/selenium_commands_selector-homework.php

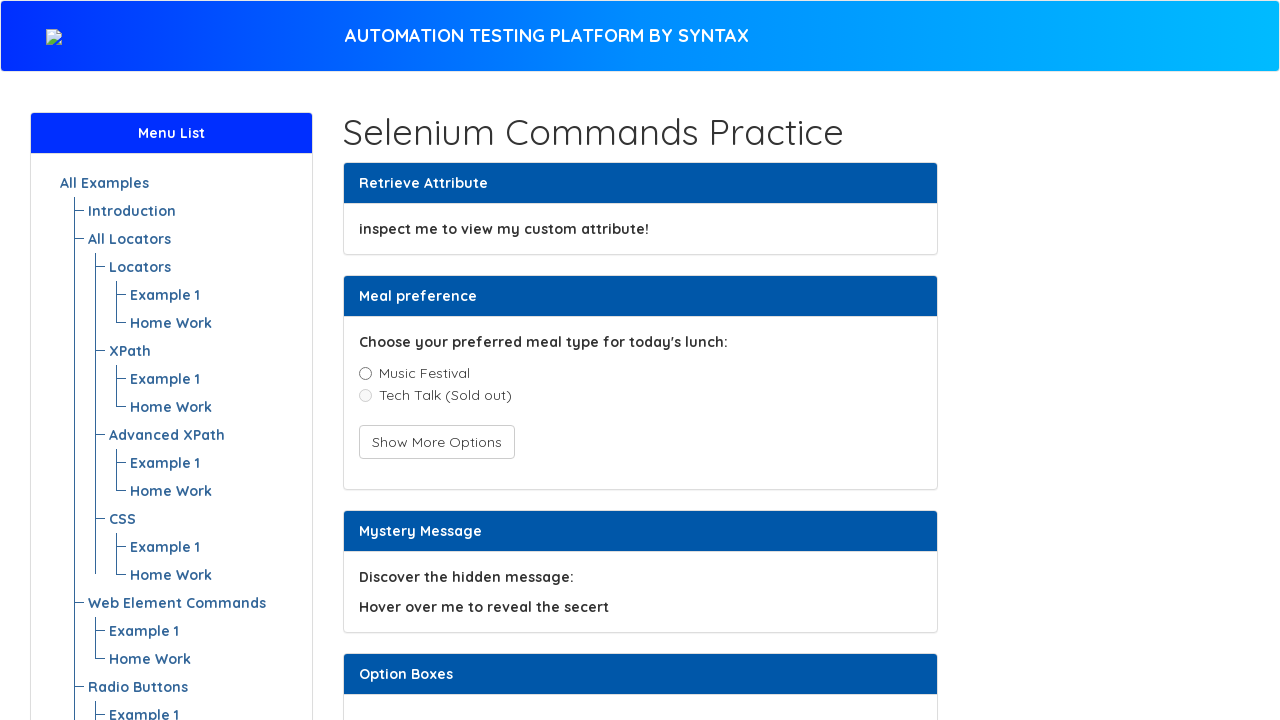

Waited for text attribute element to load
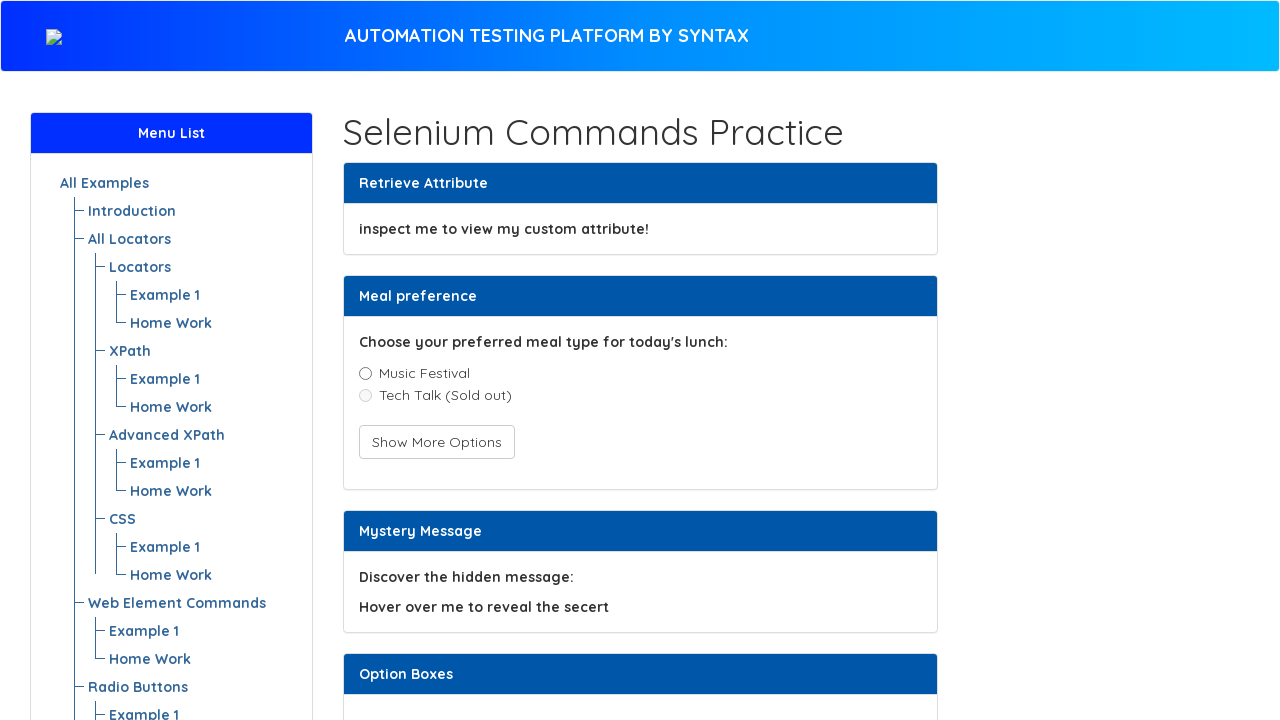

Located music_festival radio button
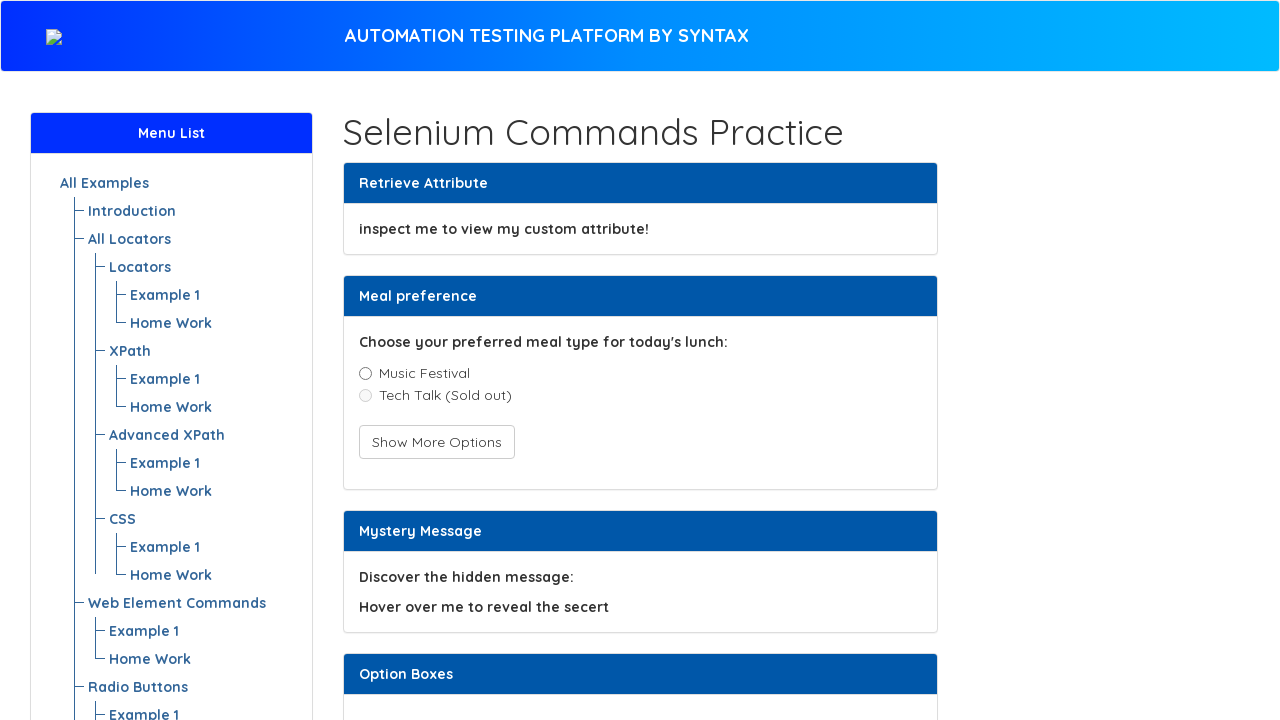

Verified that 'Music Festival' option is enabled
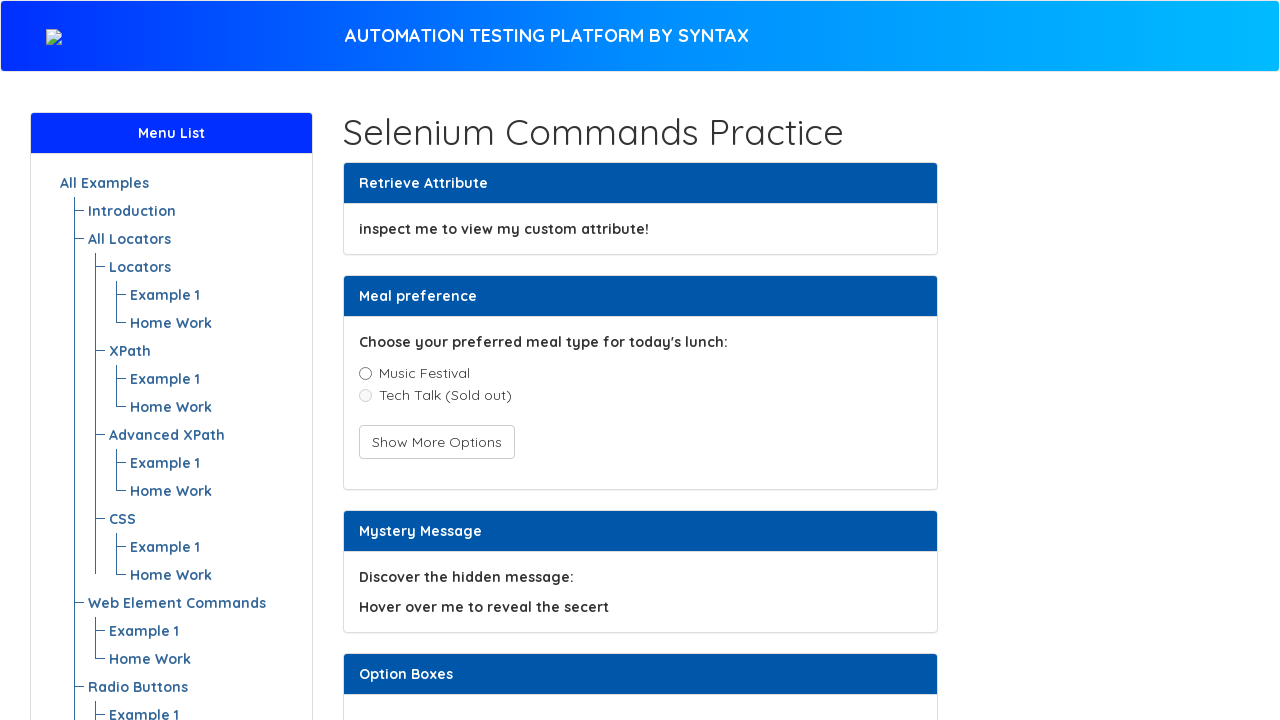

Located tech_talk radio button
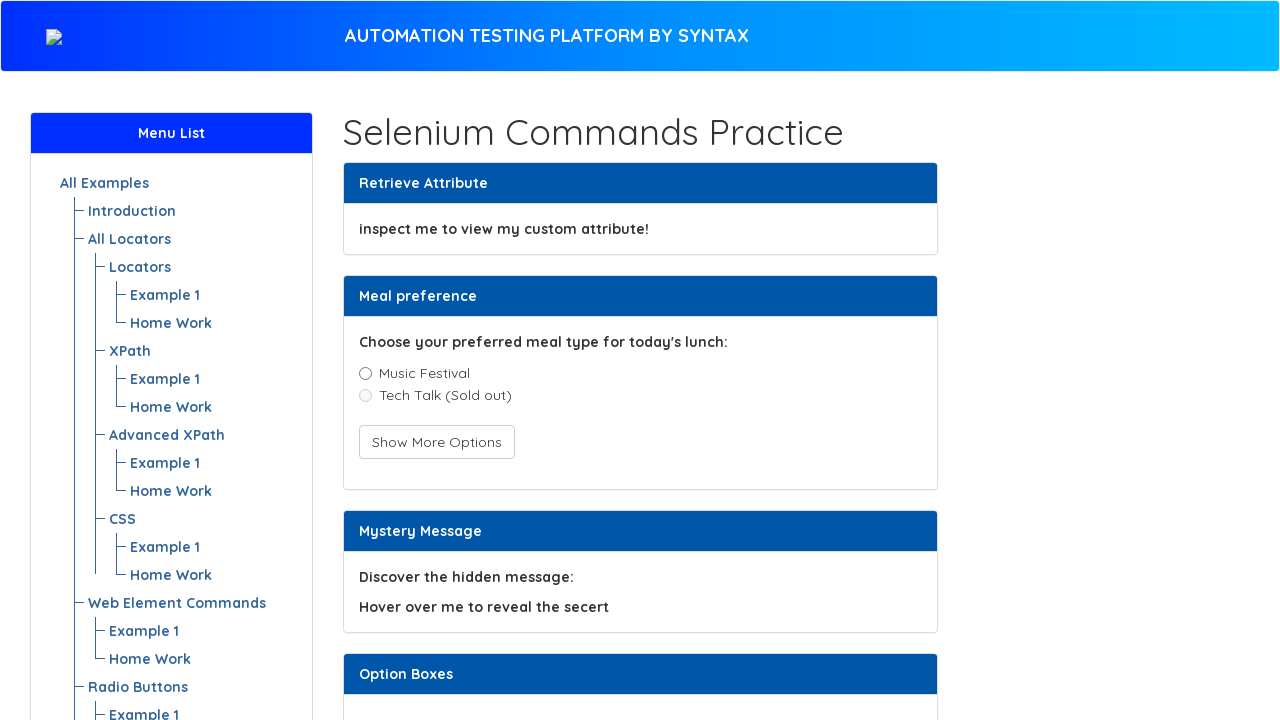

Verified that 'Tech Talk' option is disabled
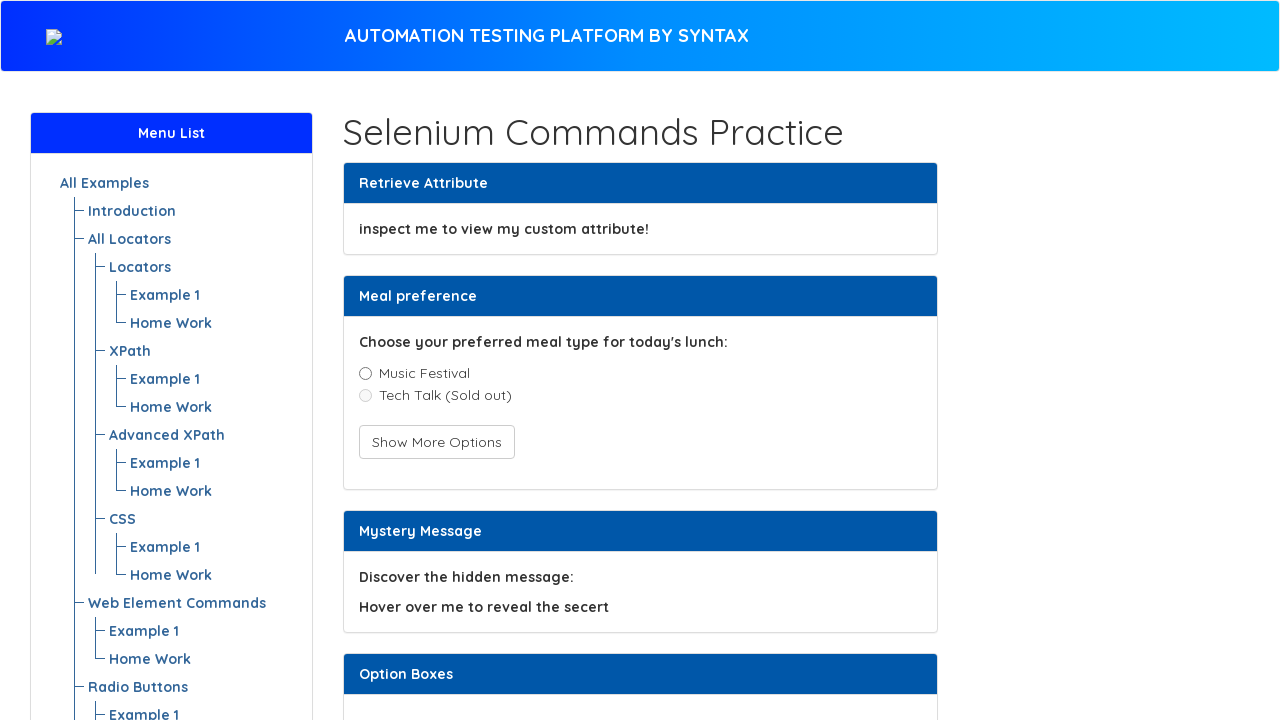

Located 'More Options' button
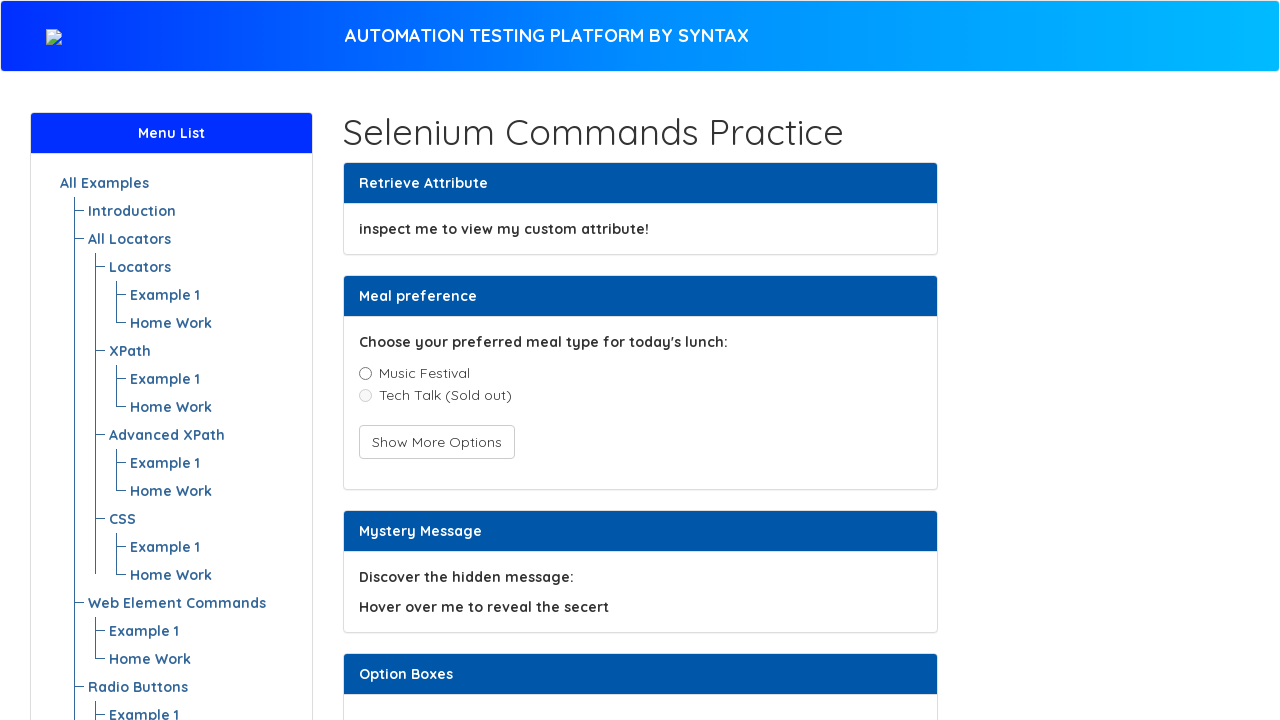

Clicked 'More Options' button to reveal hidden radio options at (436, 442) on xpath=//button[@onclick='toggleHiddenRadio(event)']
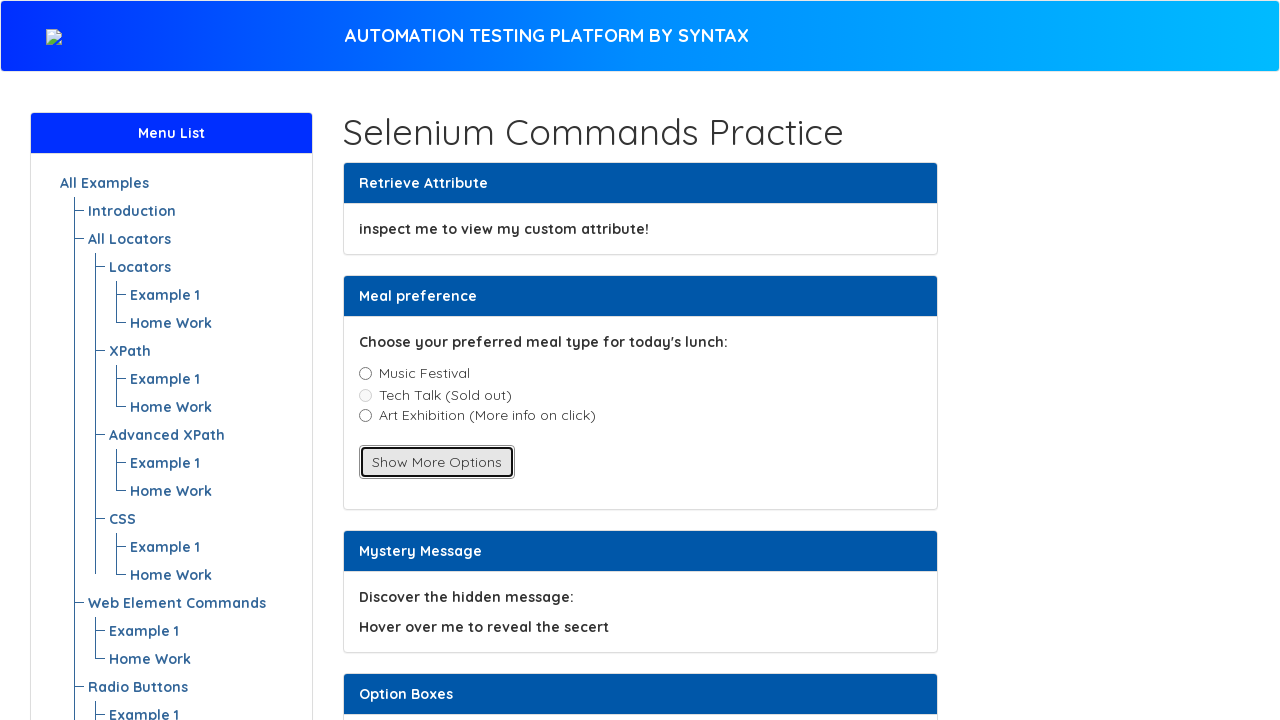

Located art_exhibition radio button
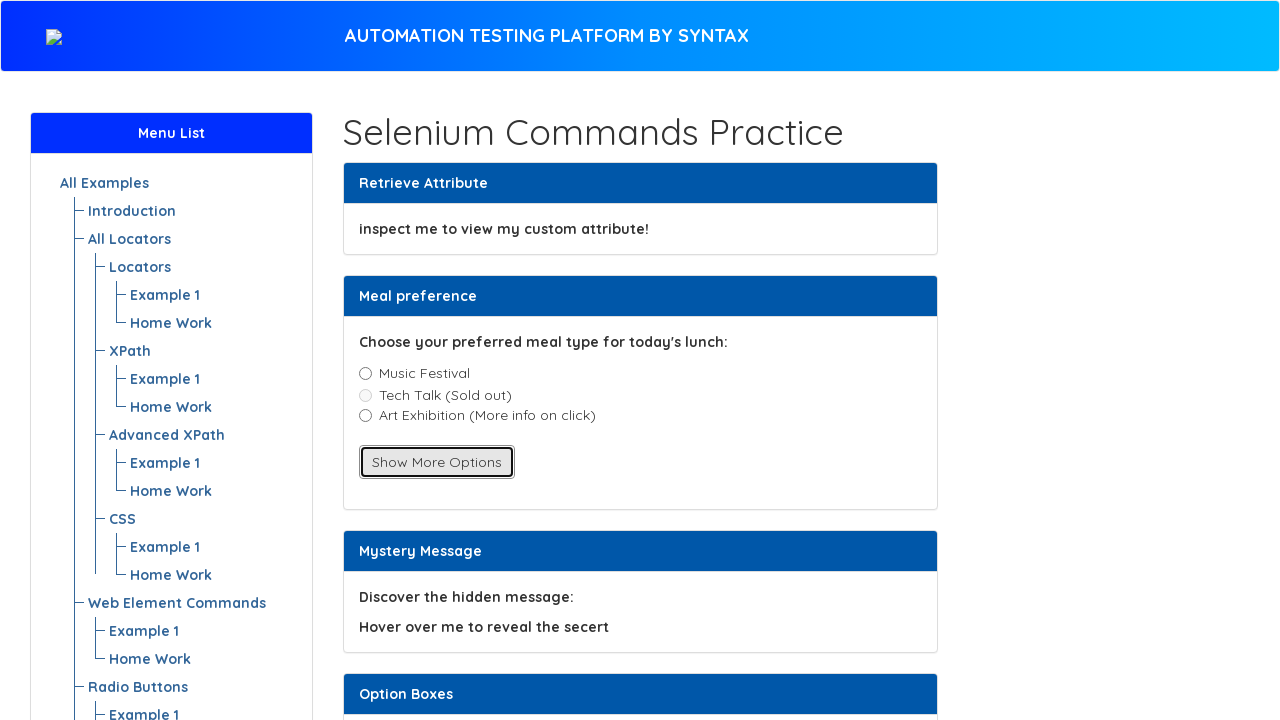

Clicked art_exhibition radio button at (365, 415) on xpath=//input[@value='art_exhibition']
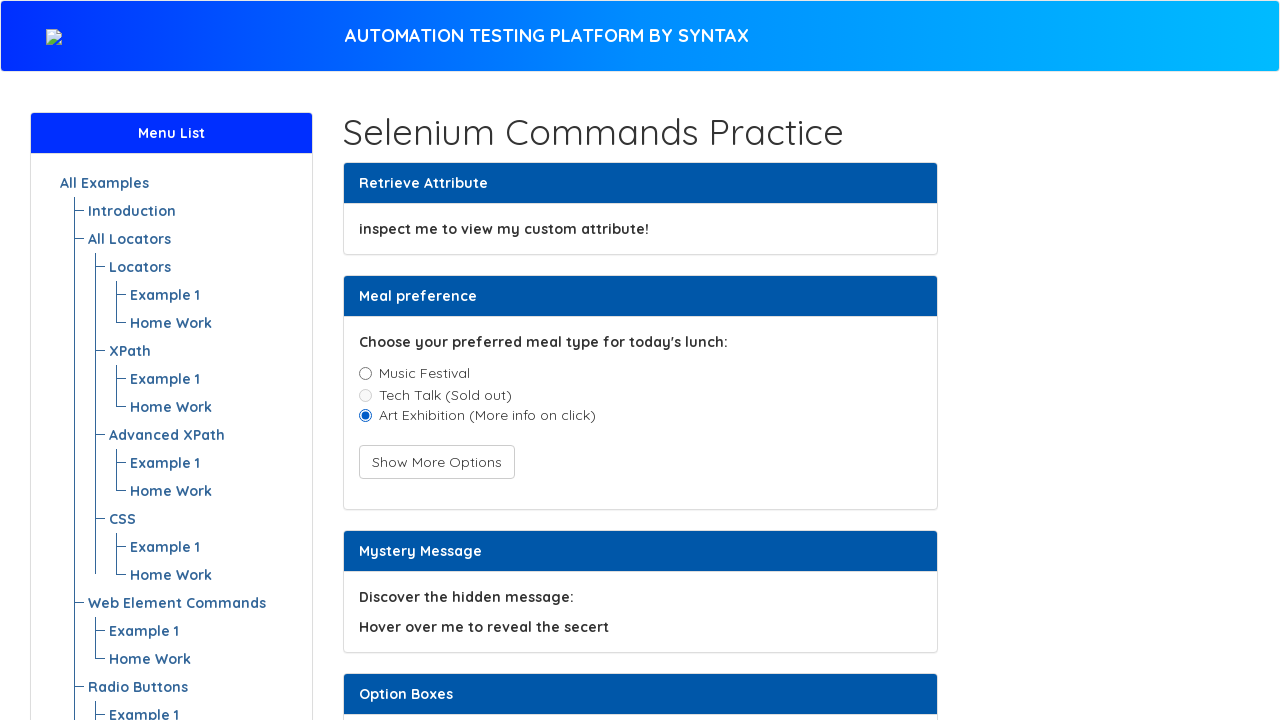

Waited for hover element to load
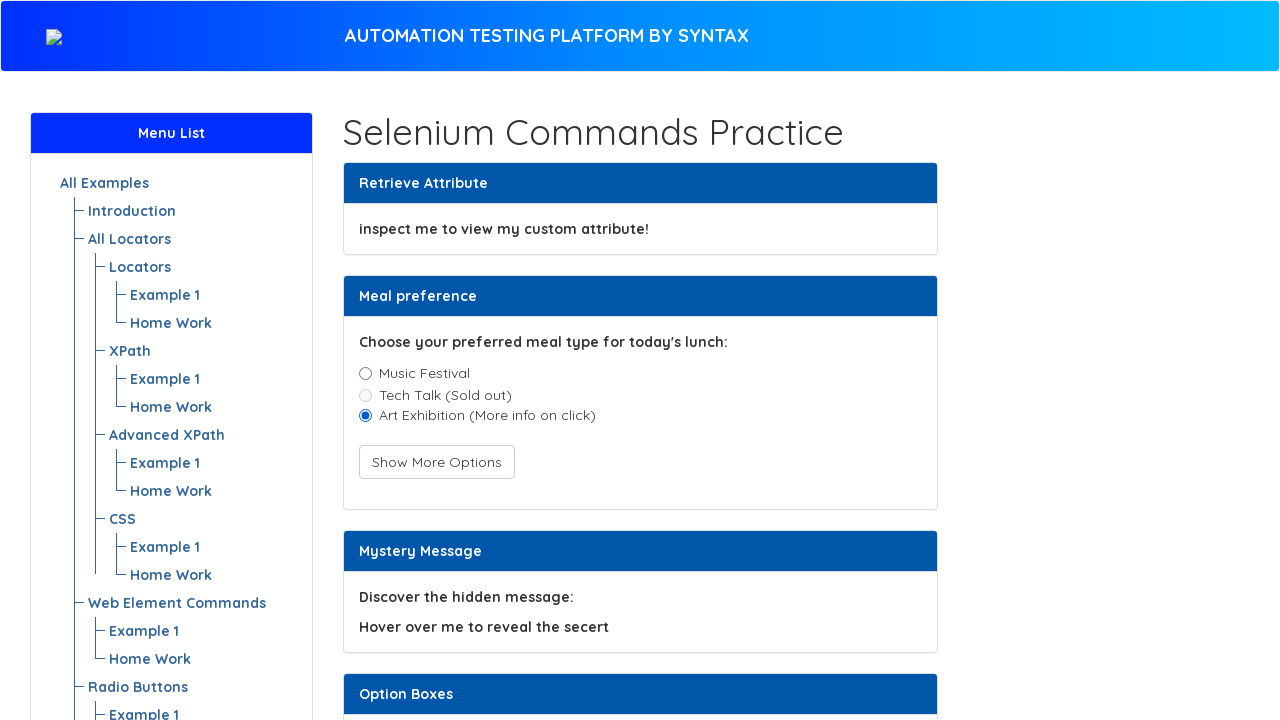

Located first checkbox
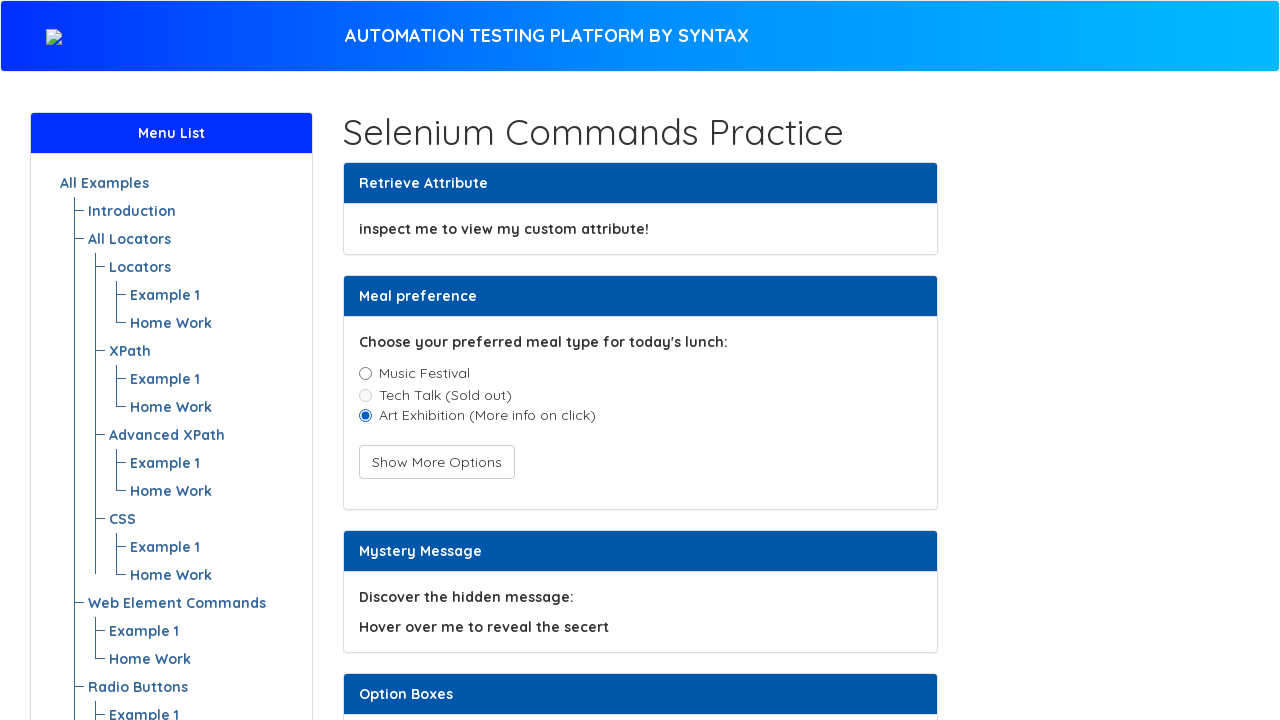

Clicked first checkbox (CheckboxFirst) at (365, 360) on xpath=//input[@name='CheckboxFirst']
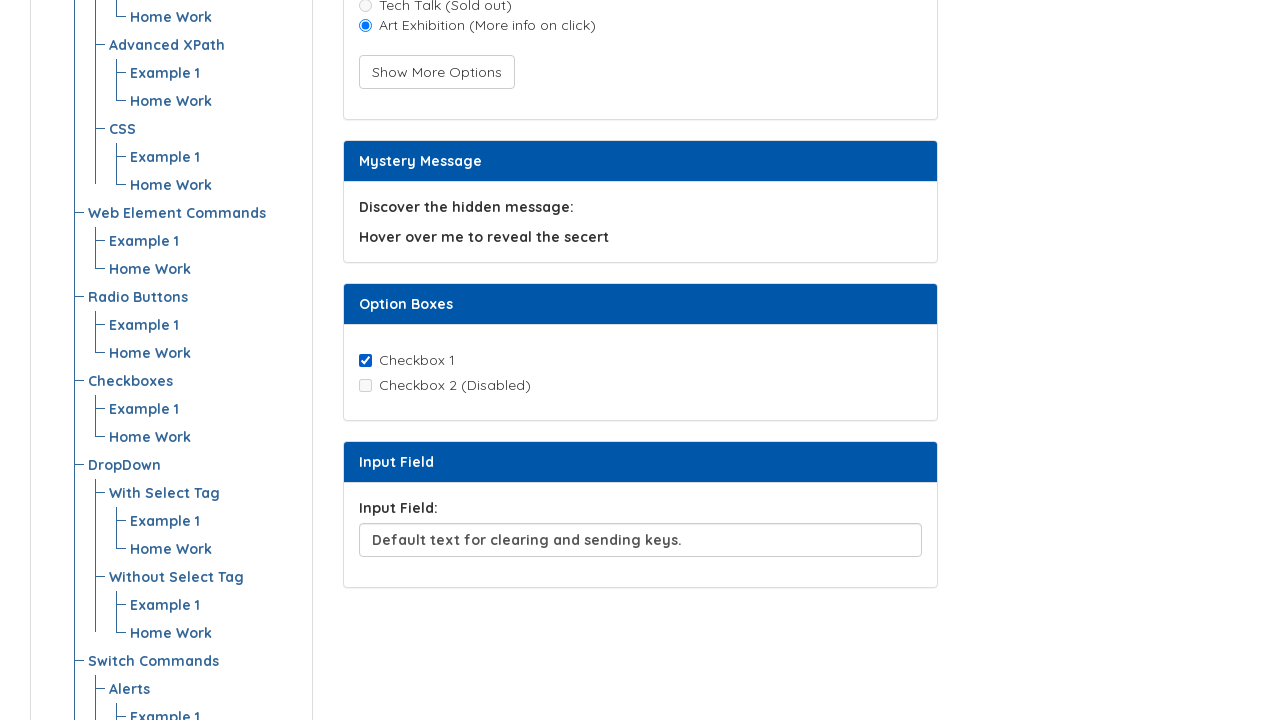

Located second checkbox
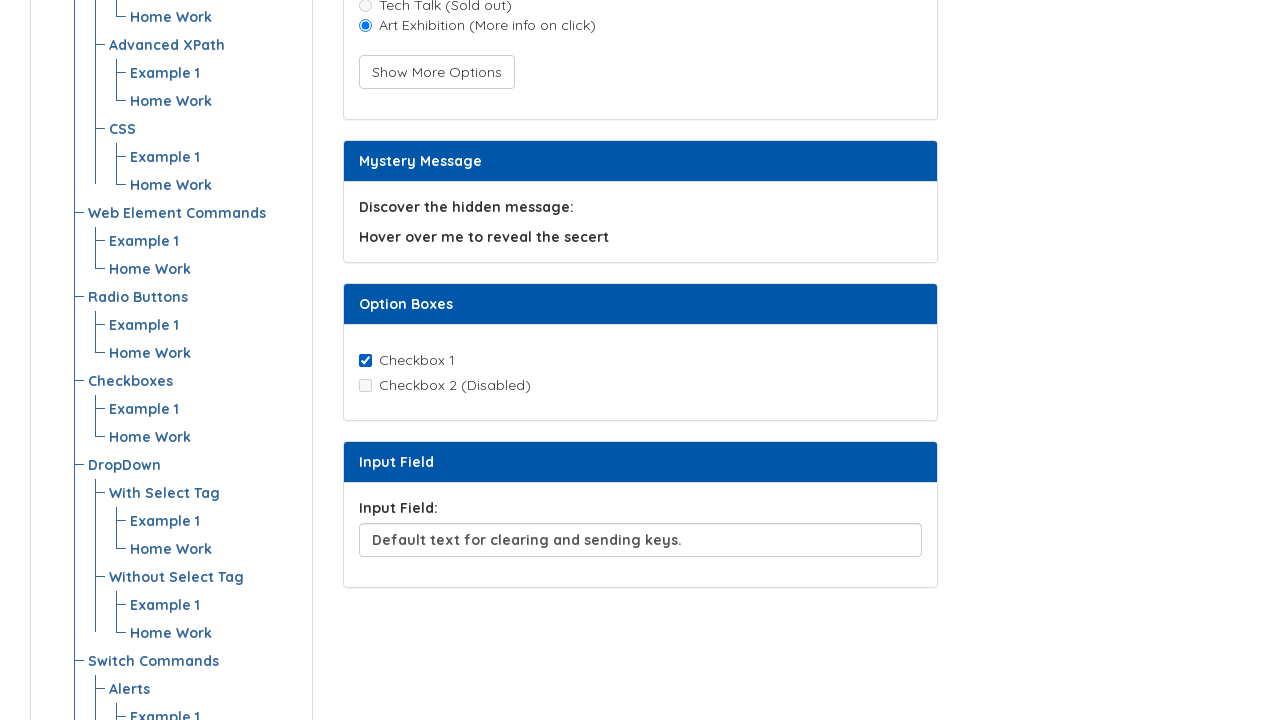

Verified that second checkbox (disabledCheckbox) is disabled
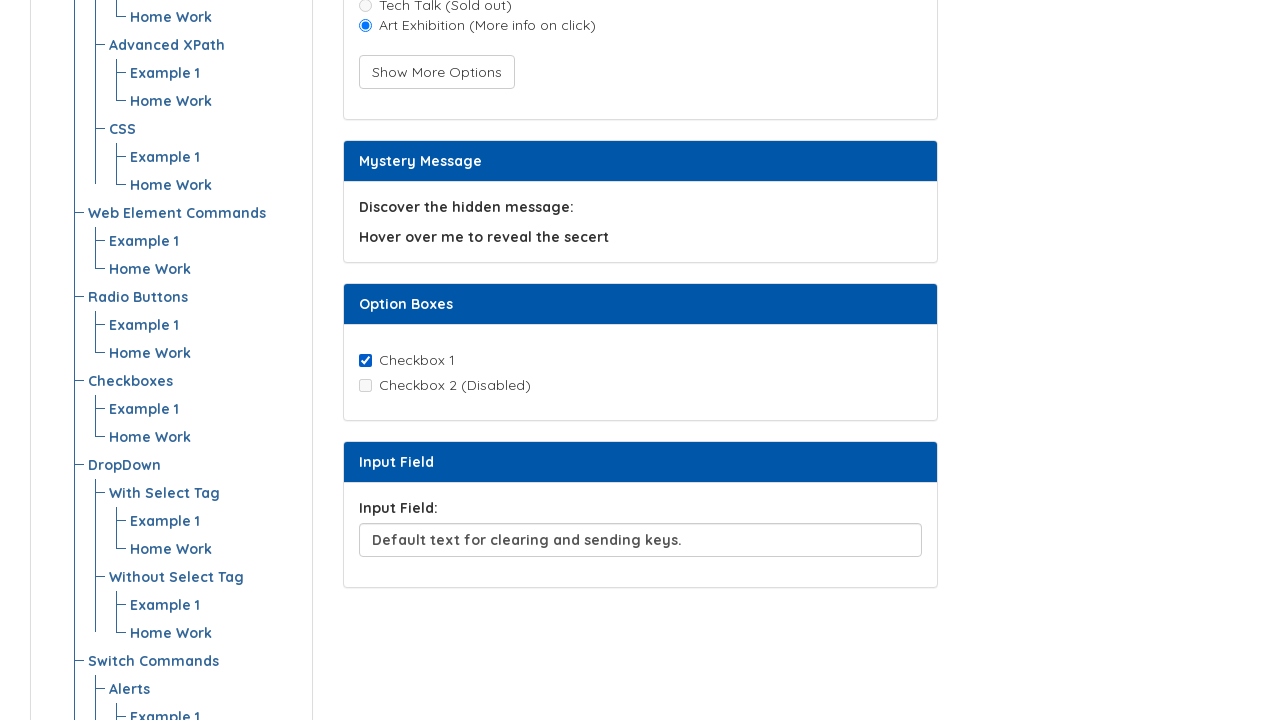

Located text input field
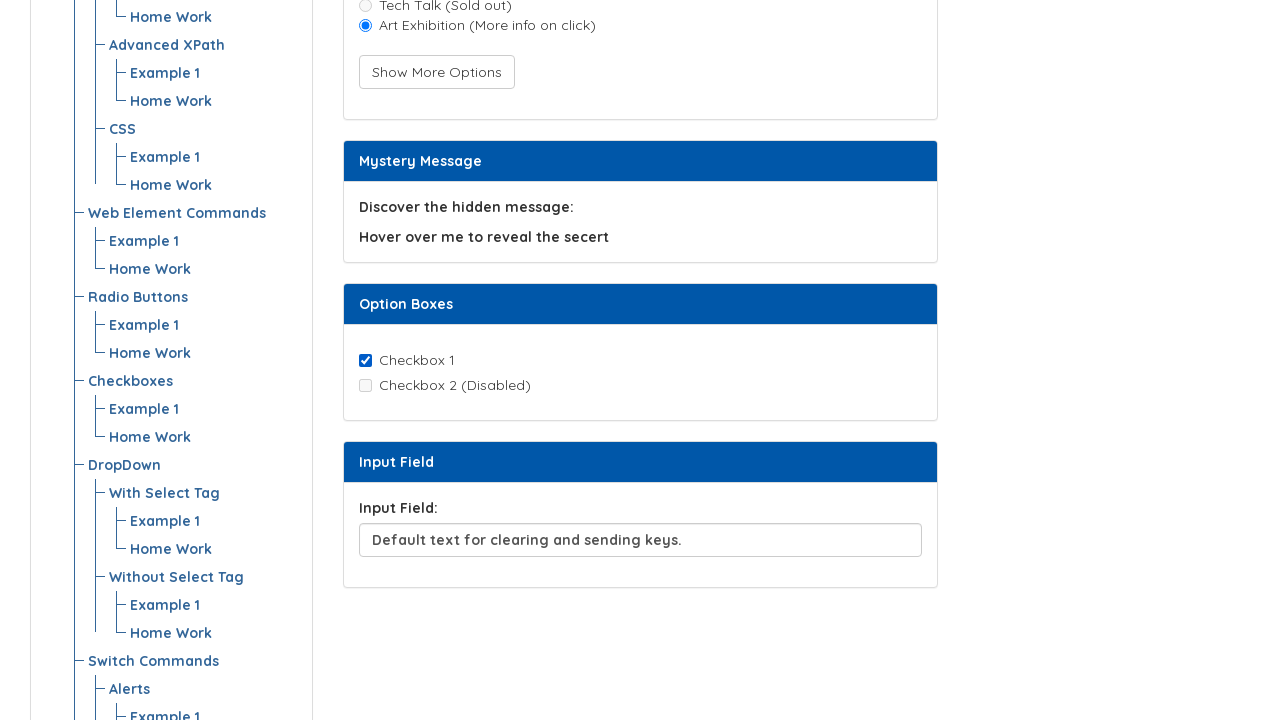

Cleared text input field on xpath=//input[@id='inputField']
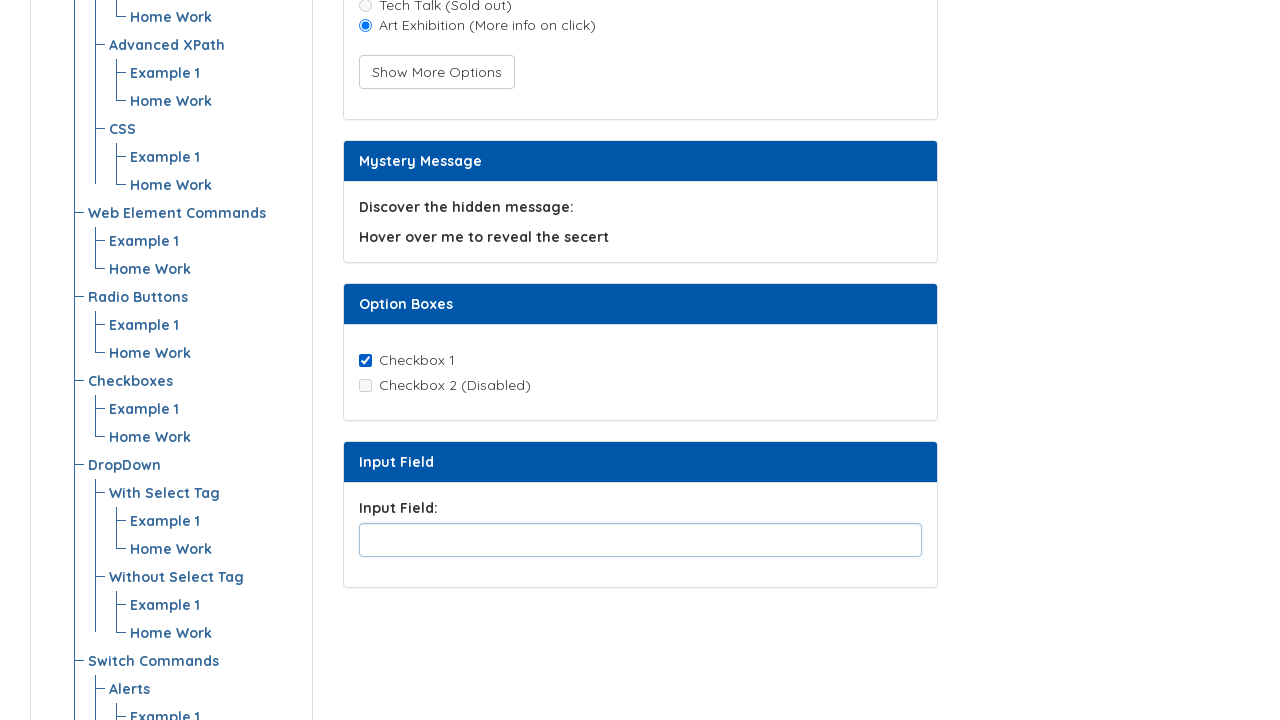

Filled text input field with custom text on xpath=//input[@id='inputField']
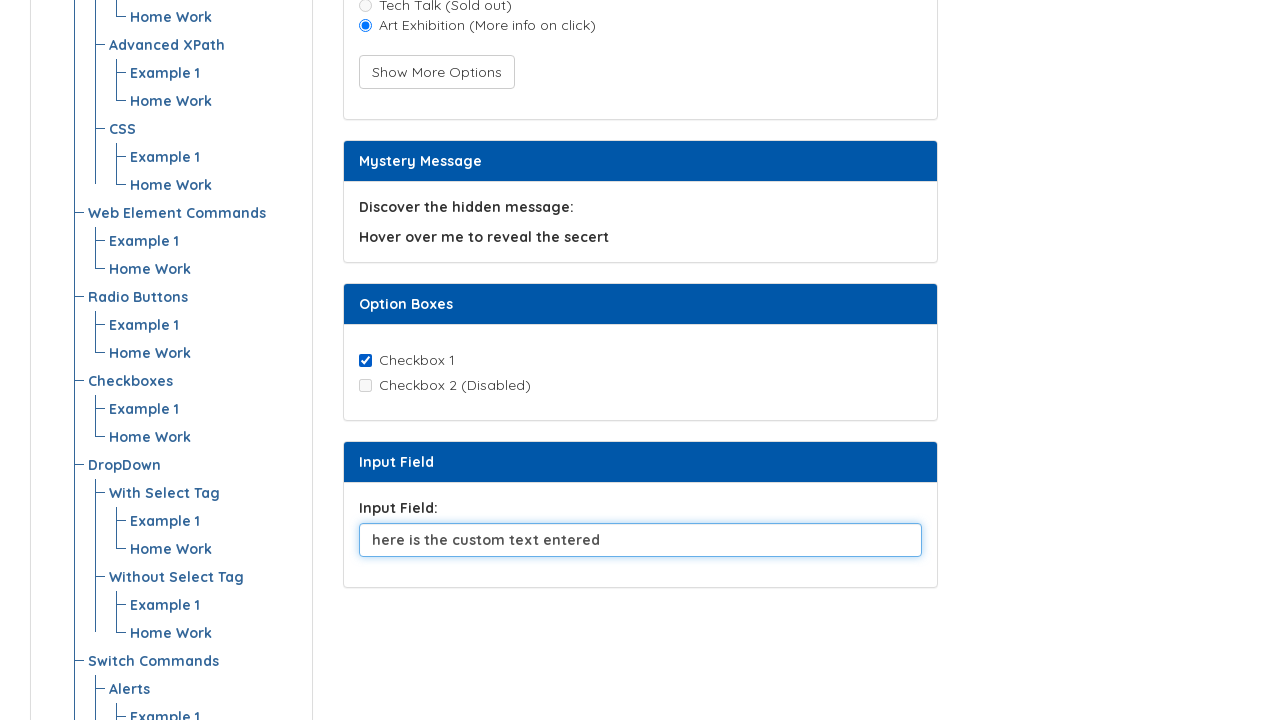

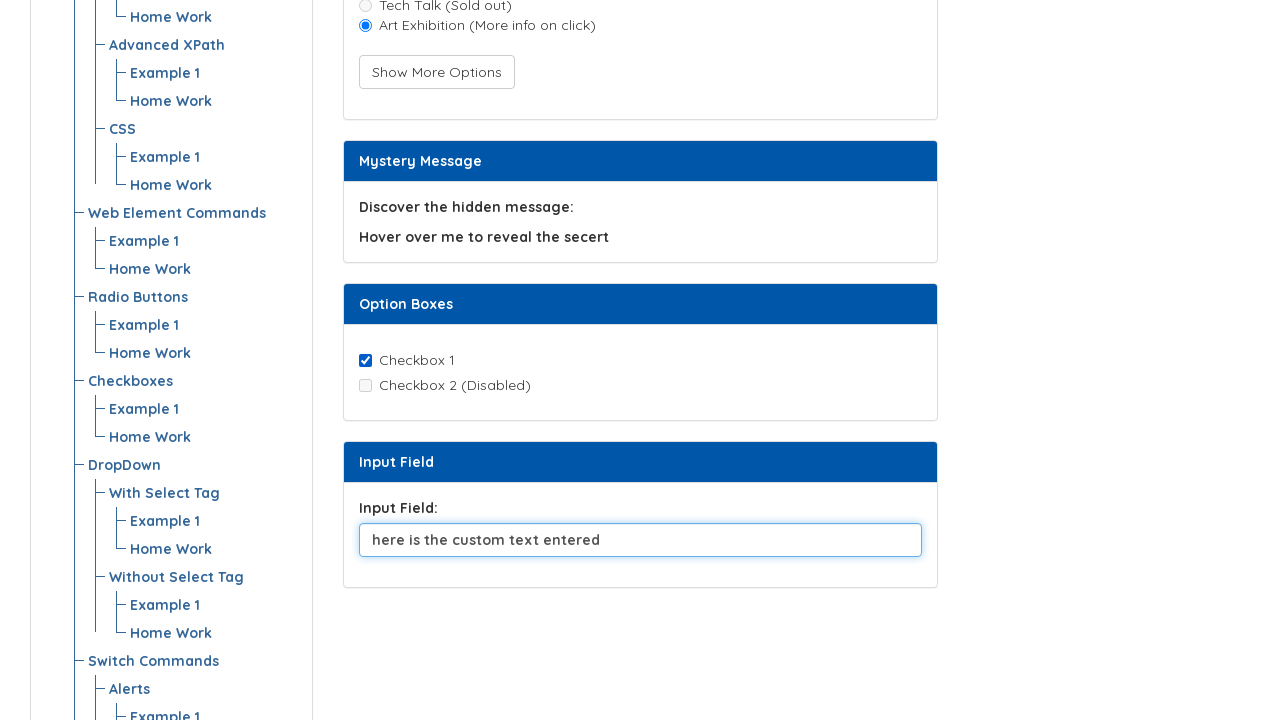